Tests dynamic loading functionality by clicking Start button and waiting for "Hello World!" text to become visible

Starting URL: https://automationfc.github.io/dynamic-loading/

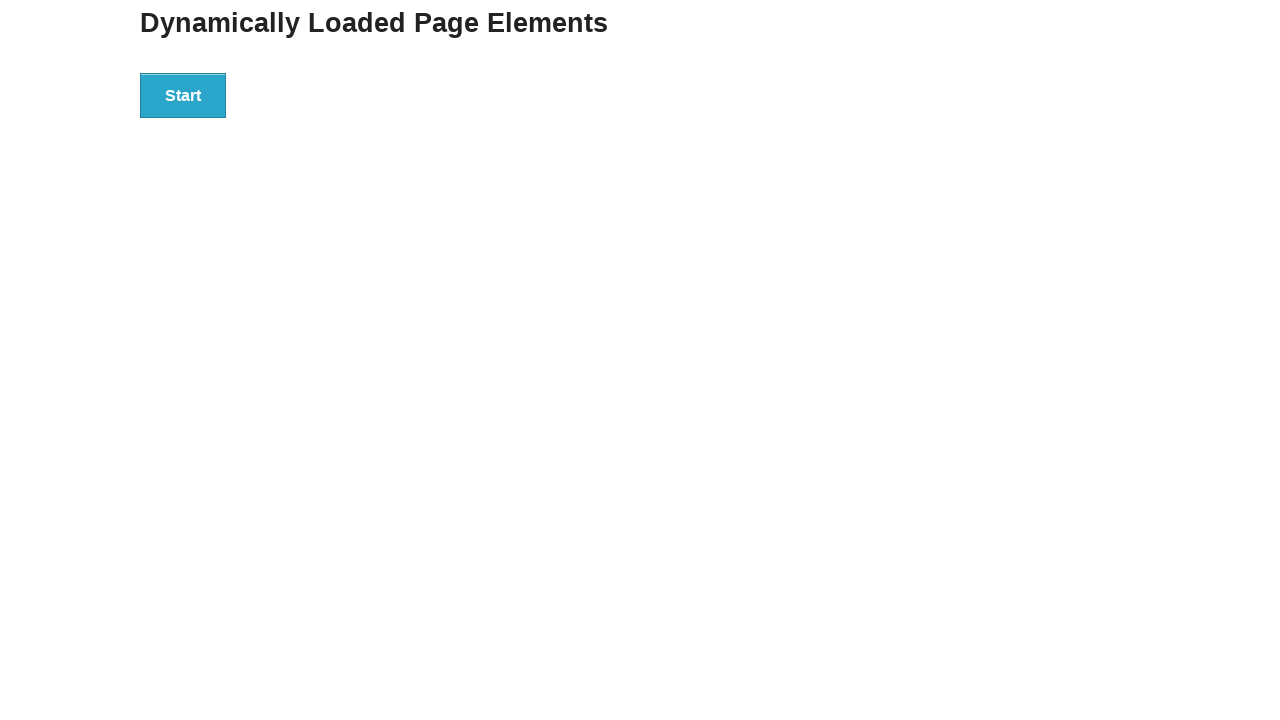

Navigated to dynamic loading test page
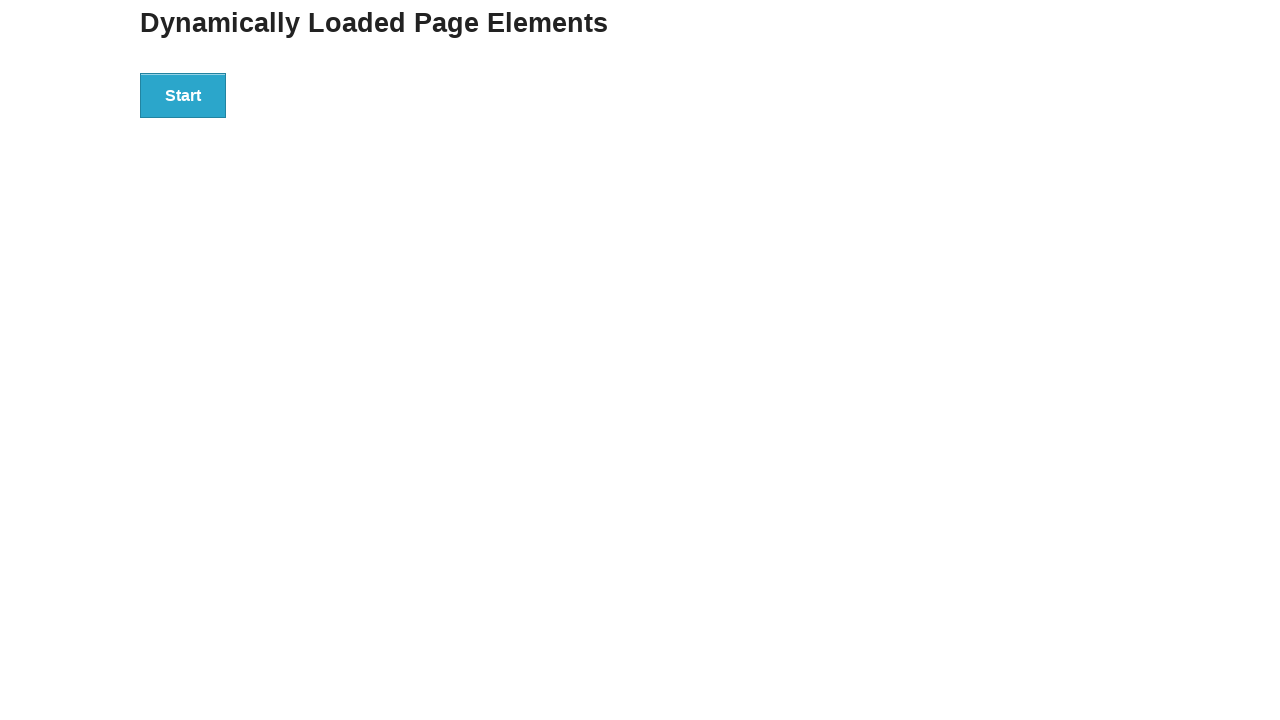

Clicked Start button at (183, 95) on xpath=//button[text()='Start']
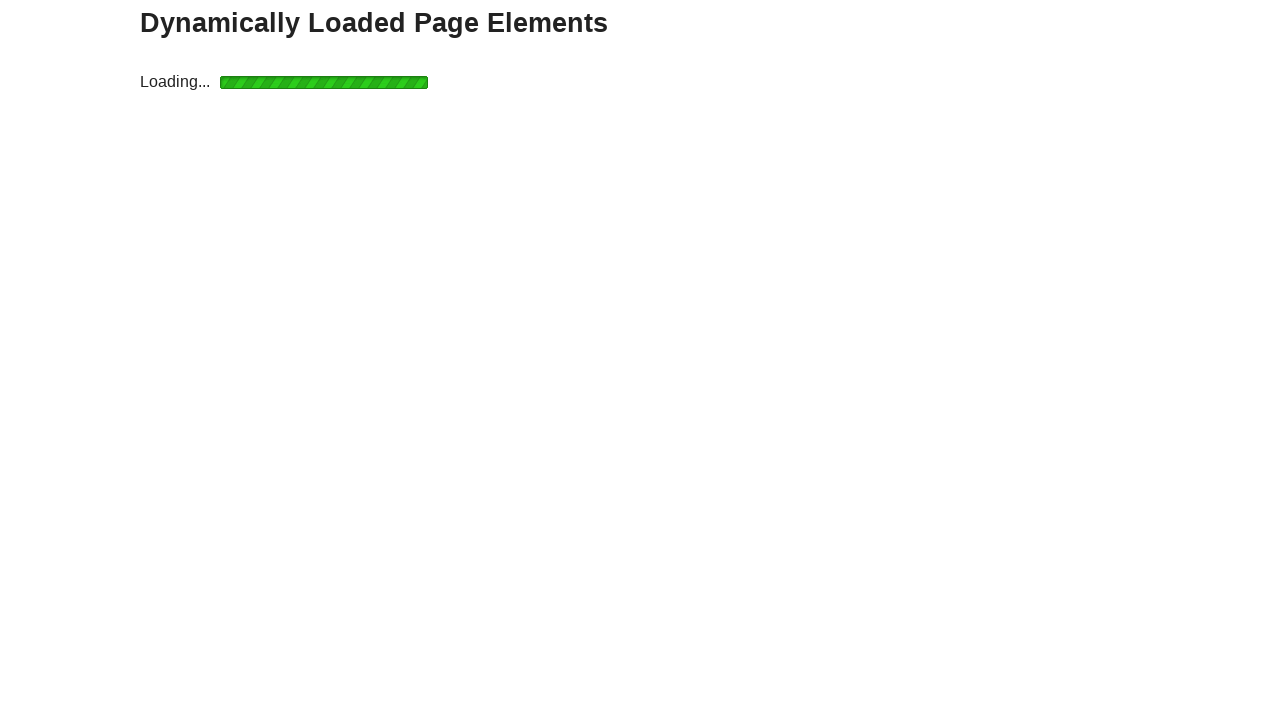

Hello World! text became visible
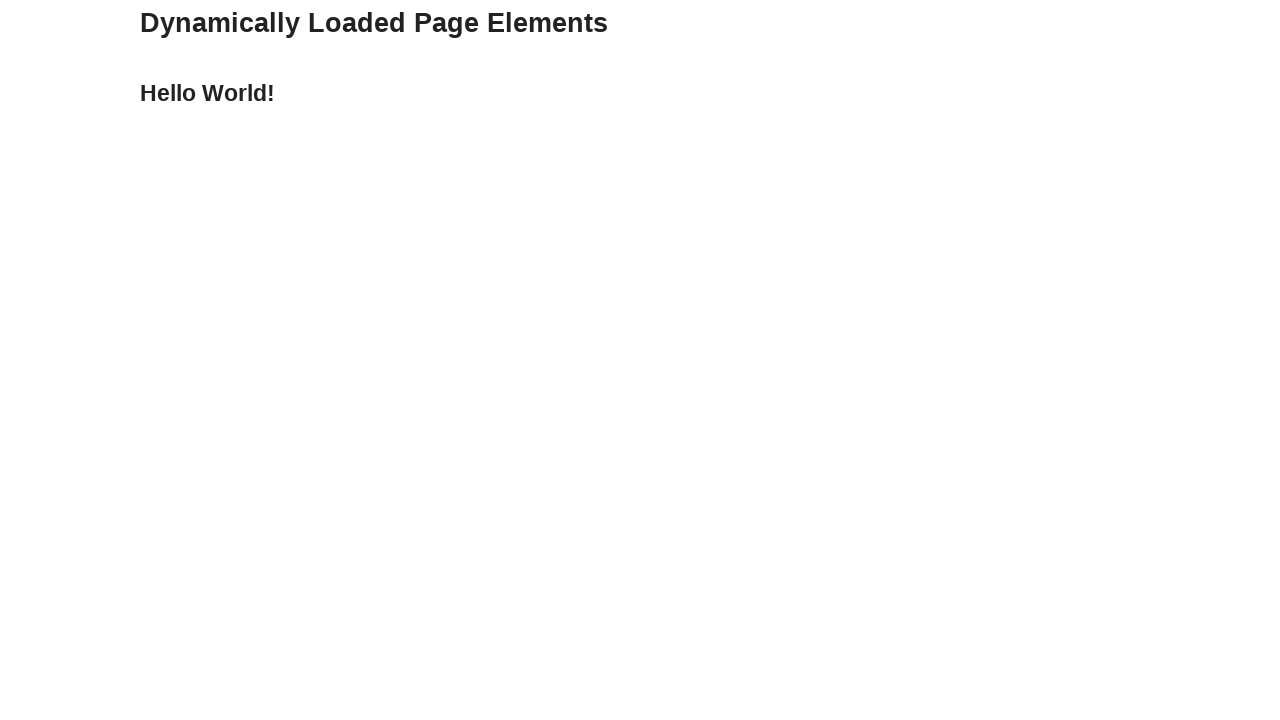

Located Hello World! element
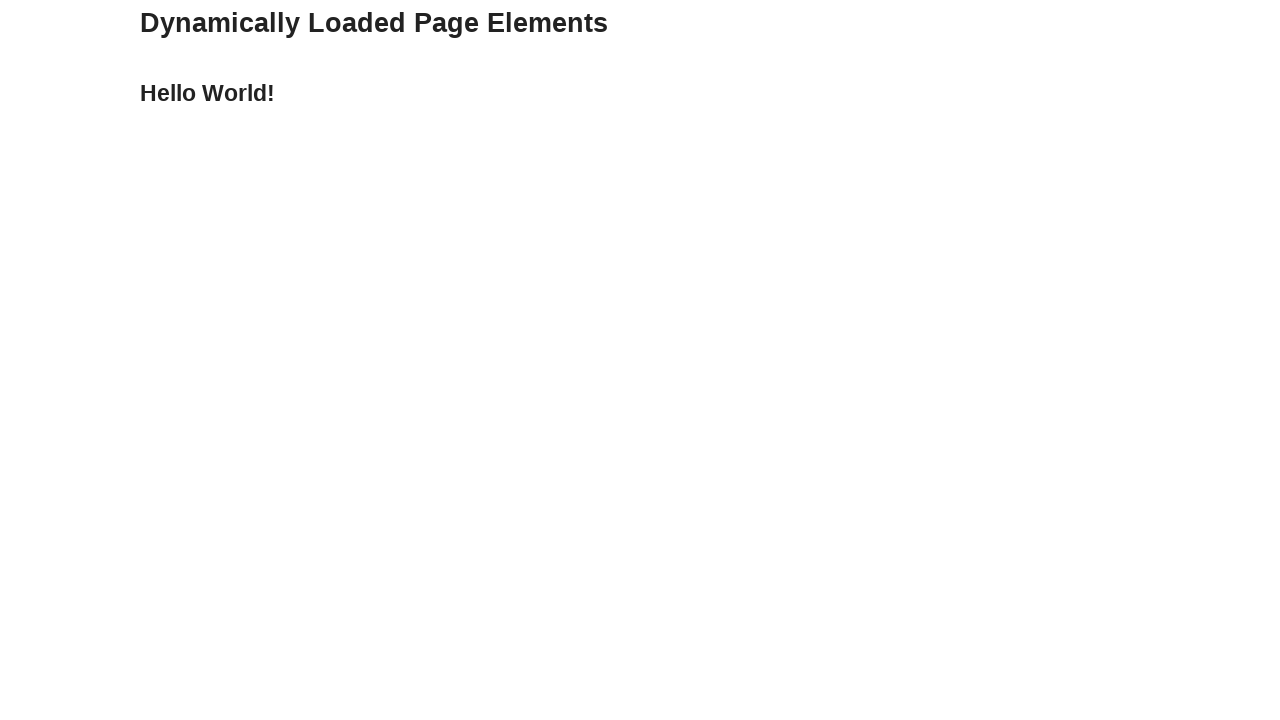

Verified Hello World! text content matches expected value
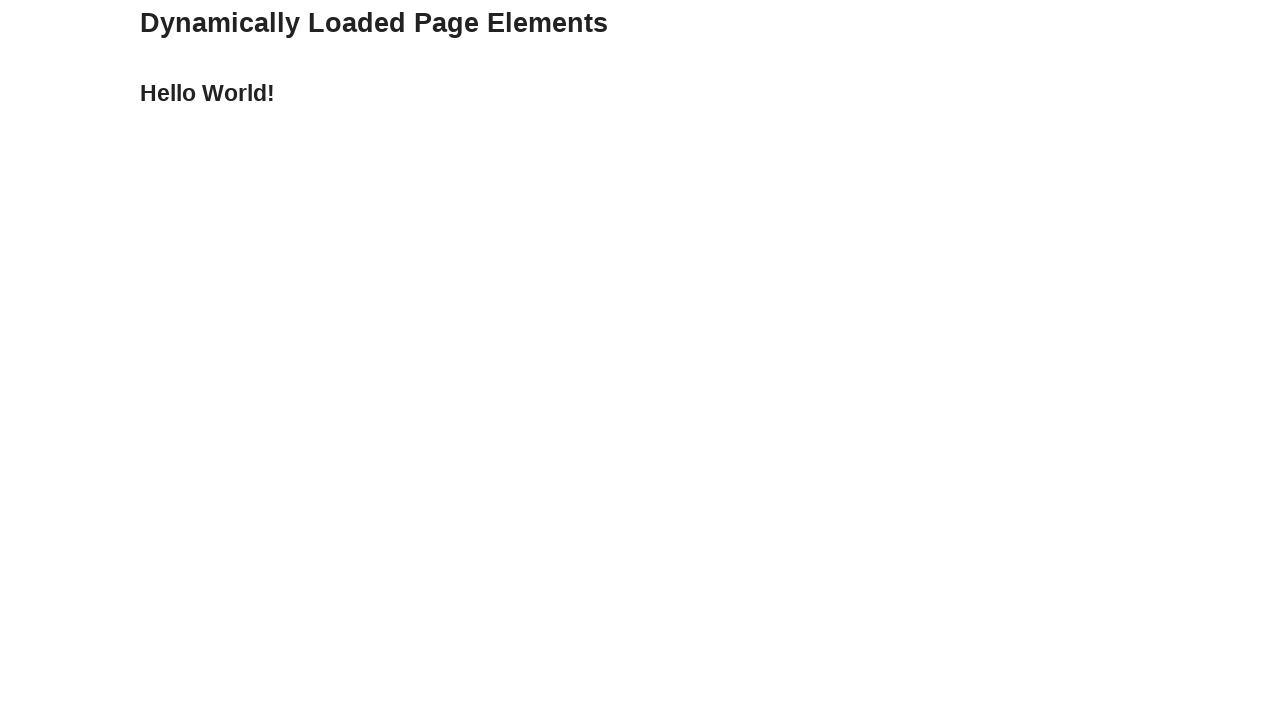

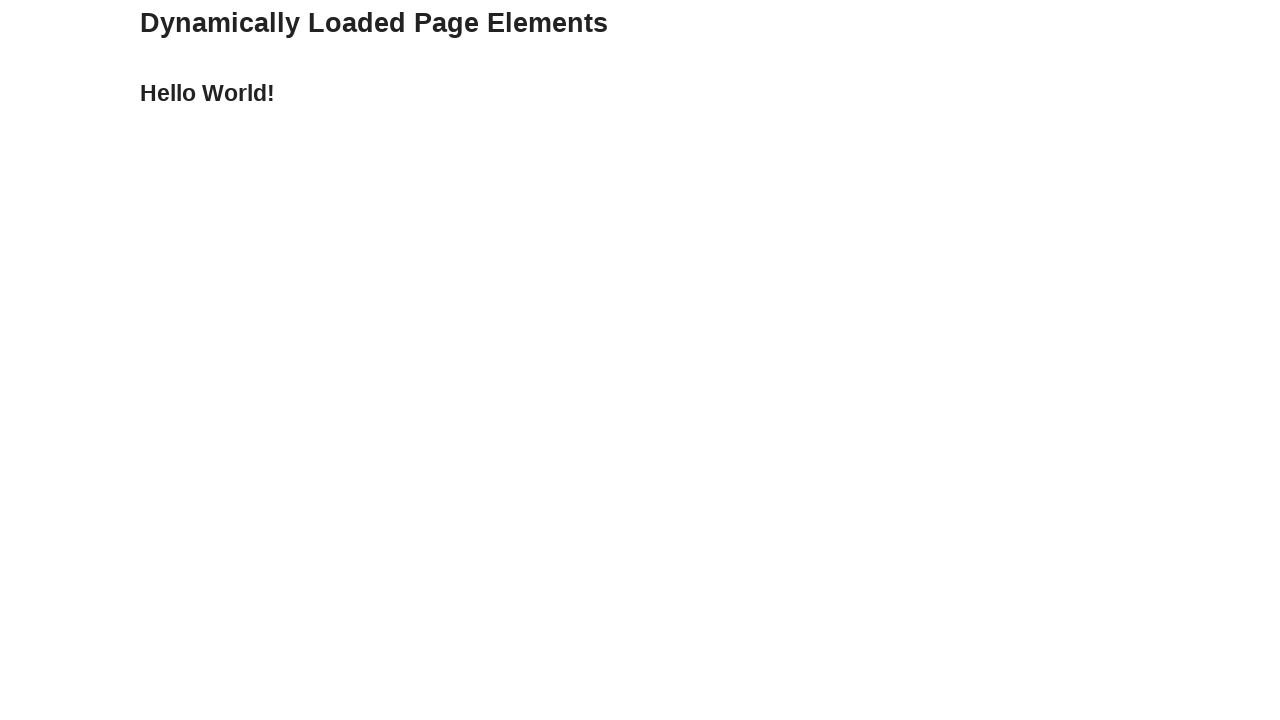